Tests drag and drop functionality on jQuery UI demo page by dragging an element and dropping it onto a target area

Starting URL: https://jqueryui.com/droppable/

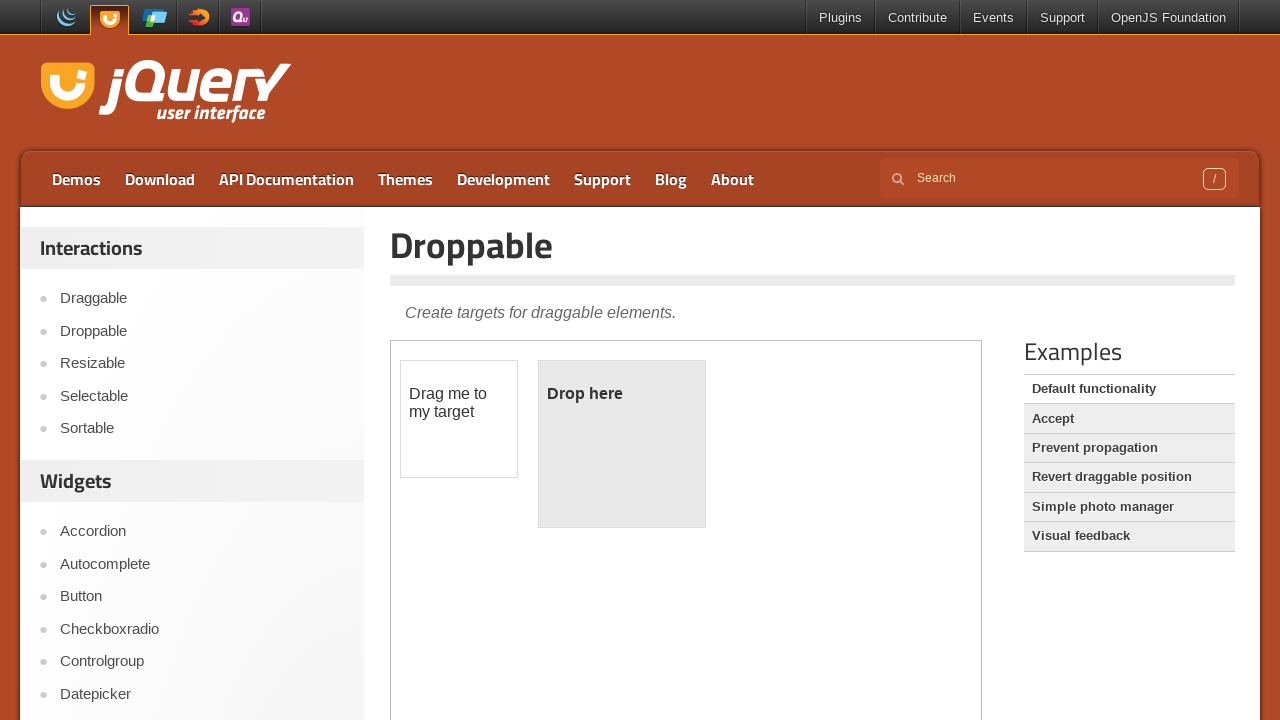

Navigated to jQuery UI droppable demo page
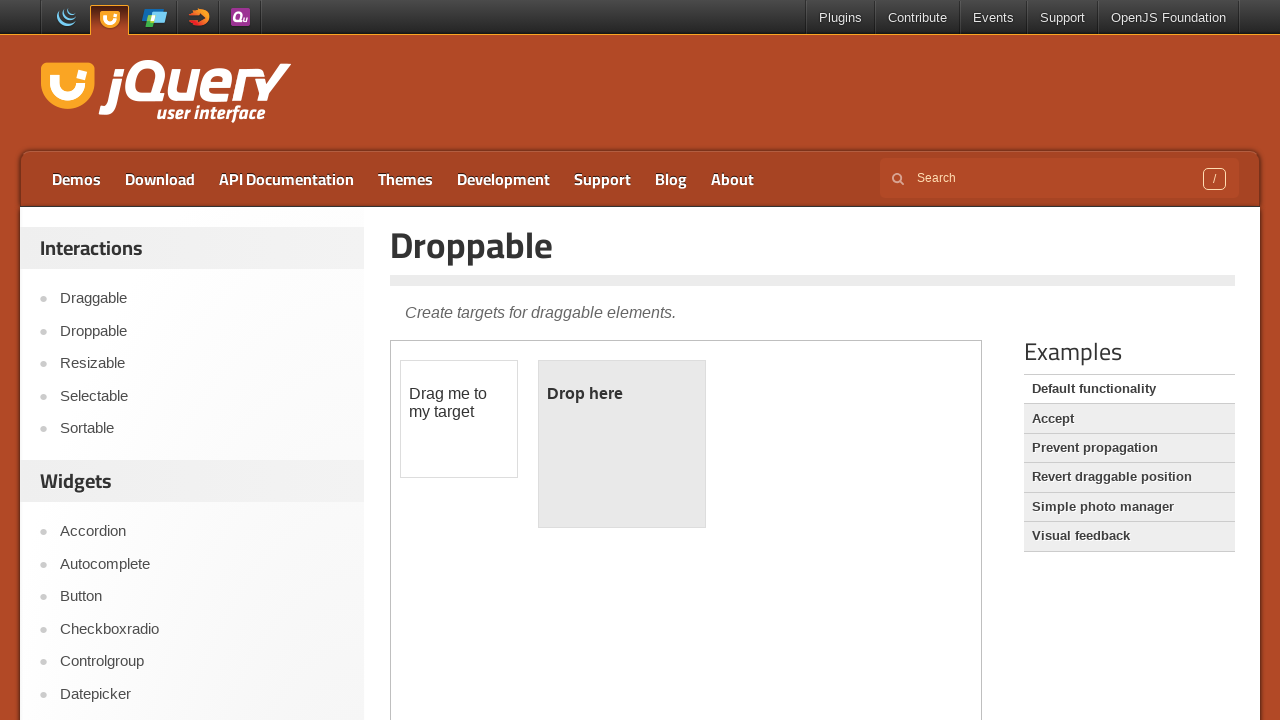

Located the iframe containing the drag and drop demo
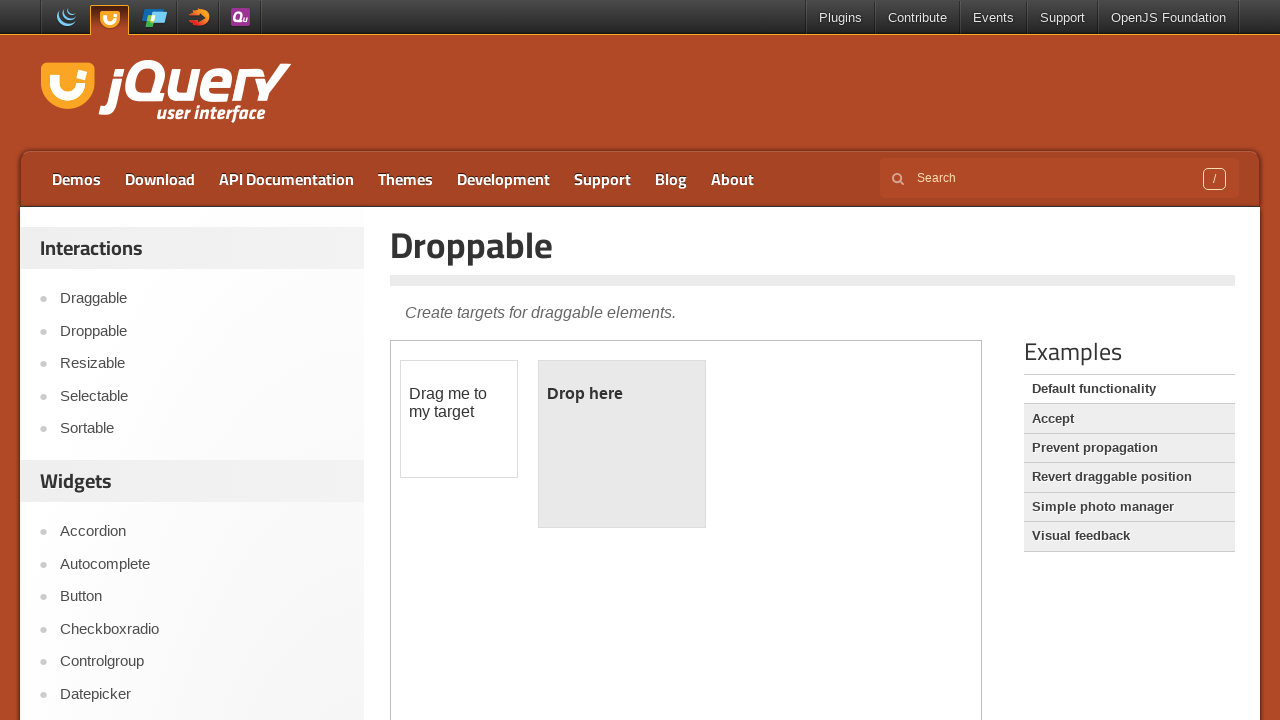

Located the draggable element
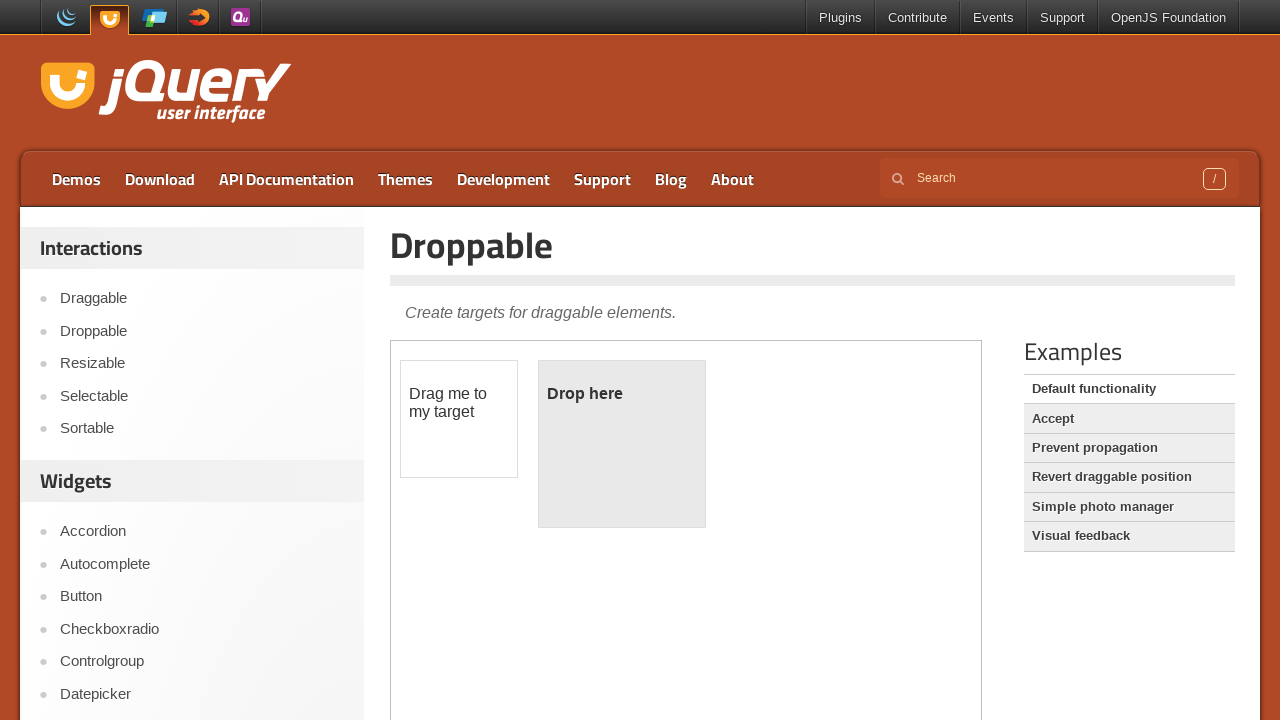

Located the droppable target element
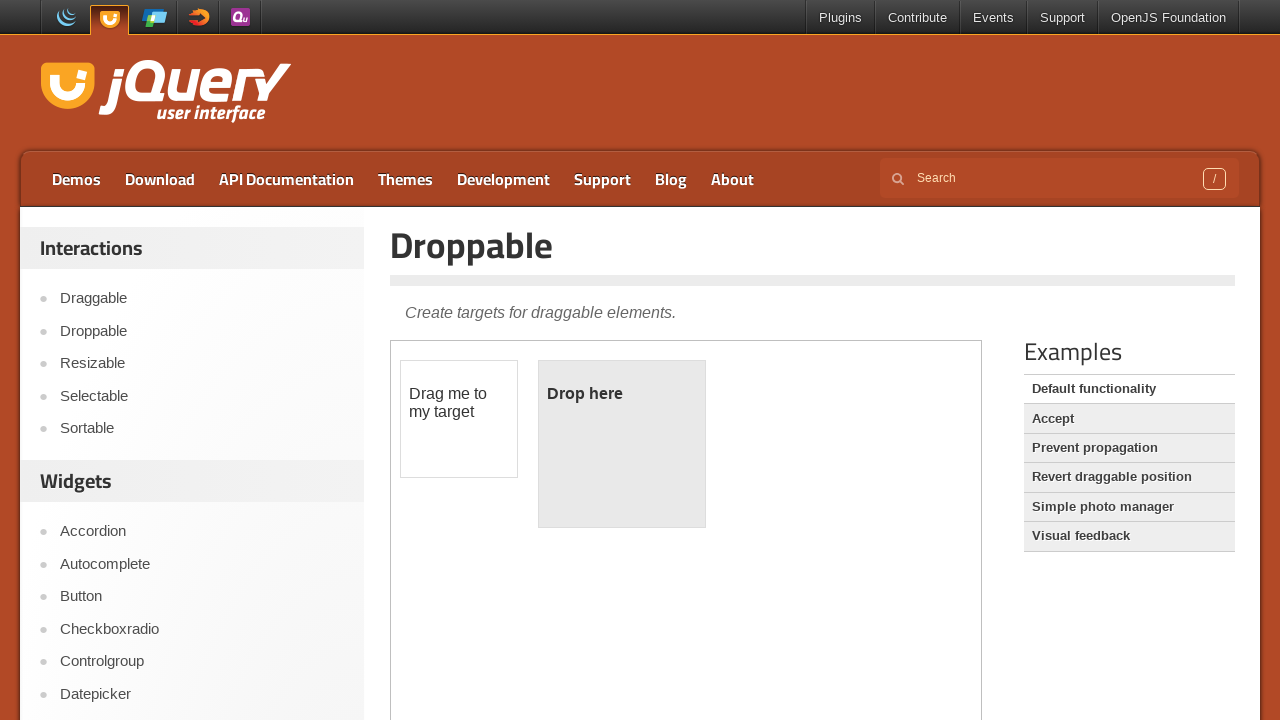

Dragged the element and dropped it onto the target area at (622, 444)
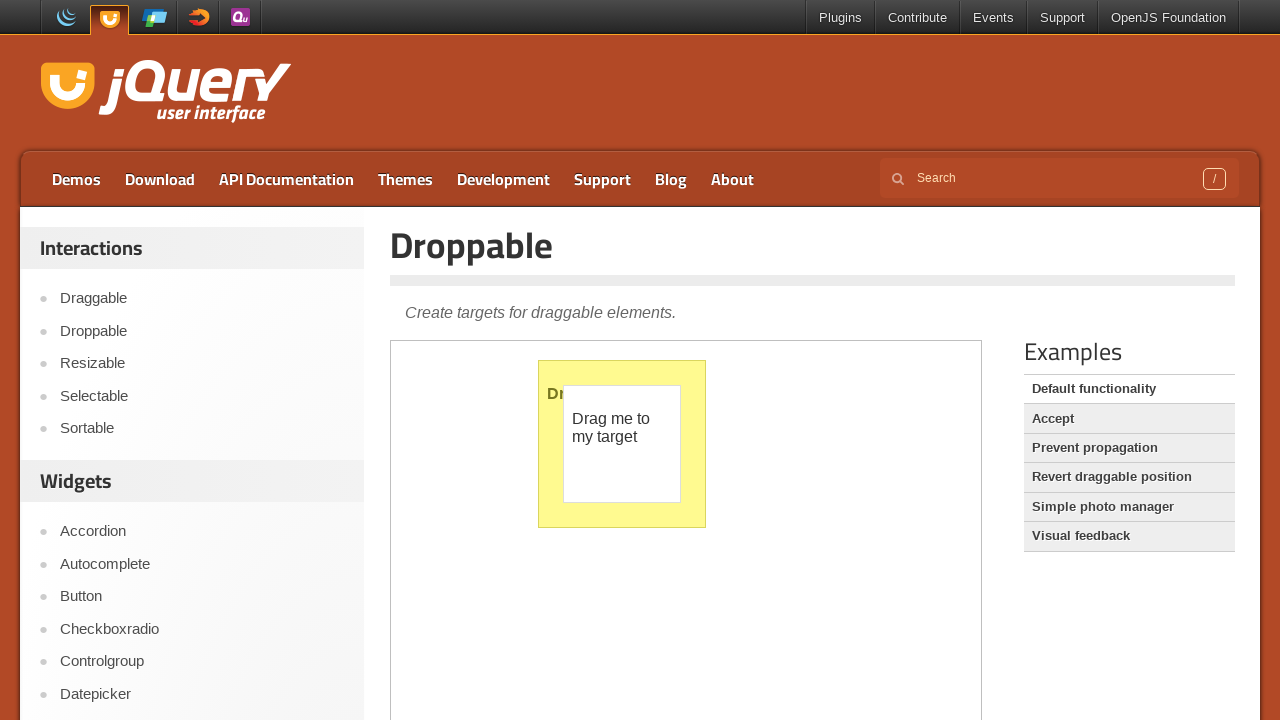

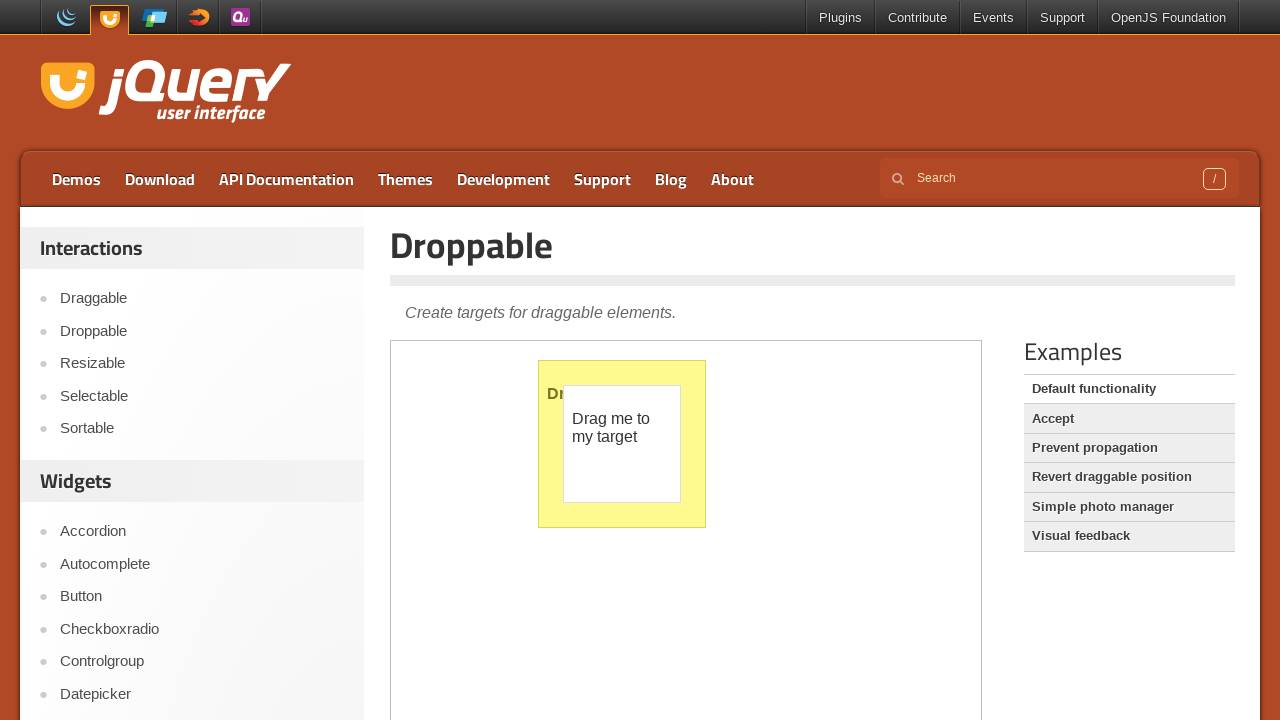